Navigates to inventwithpython.com, finds a link with text "Read Online for Free", and clicks it to navigate to a new page

Starting URL: https://inventwithpython.com

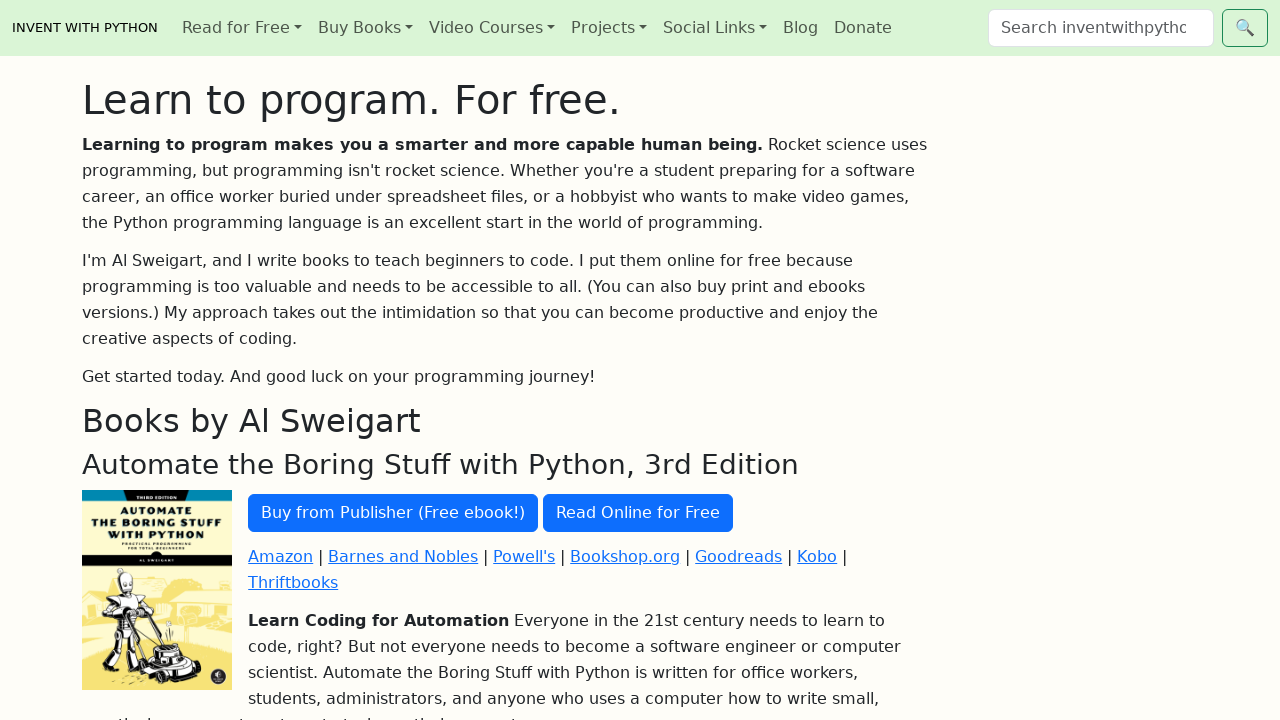

Navigated to https://inventwithpython.com
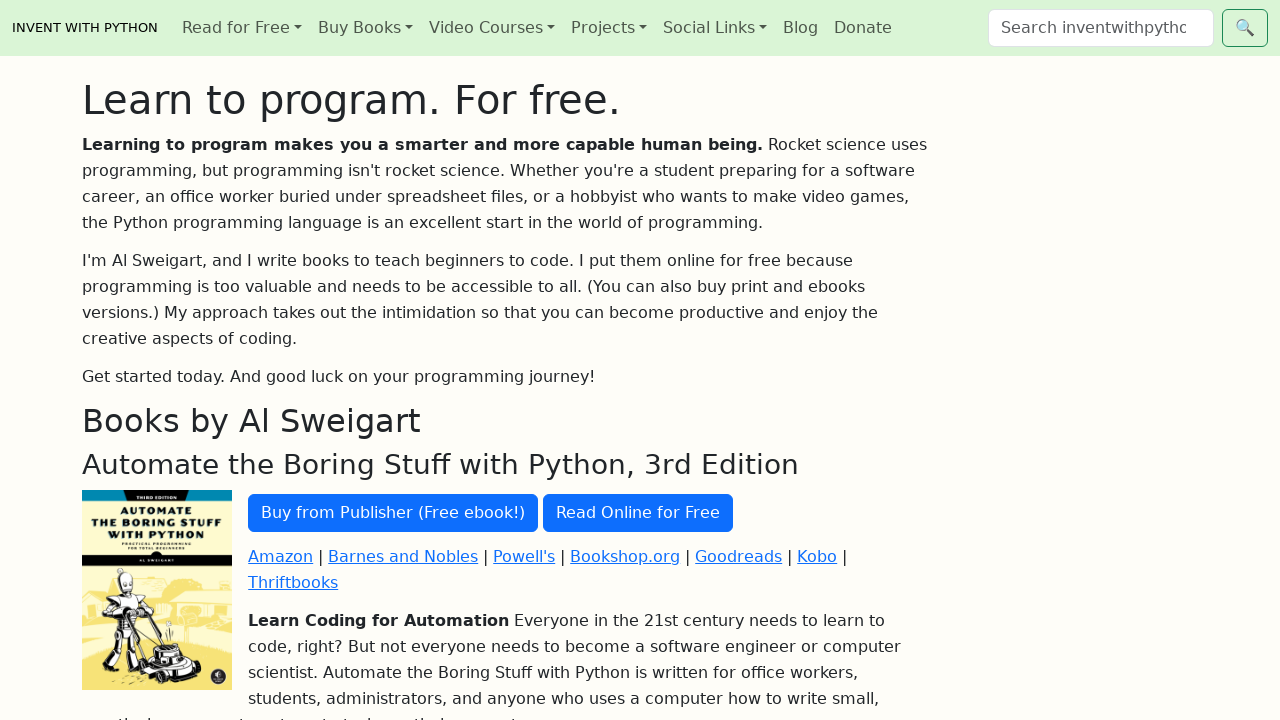

Clicked the 'Read Online for Free' link at (638, 513) on text=Read Online for Free
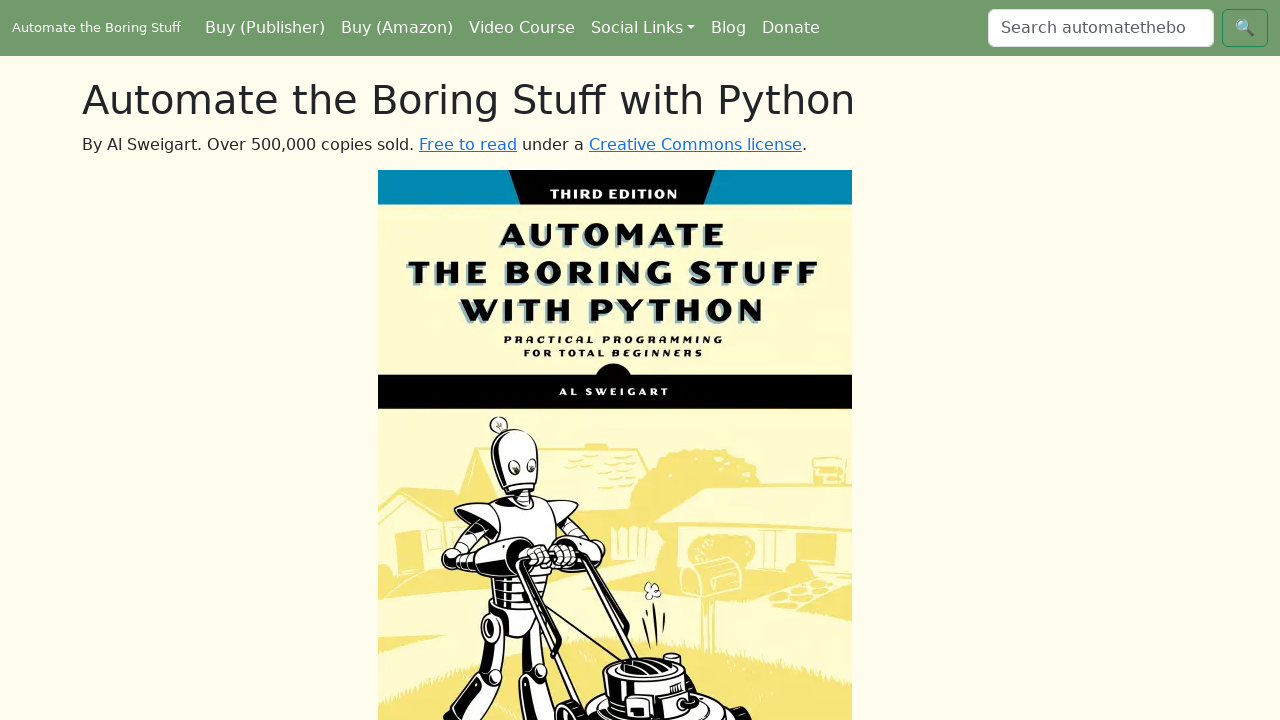

New page loaded after clicking the link
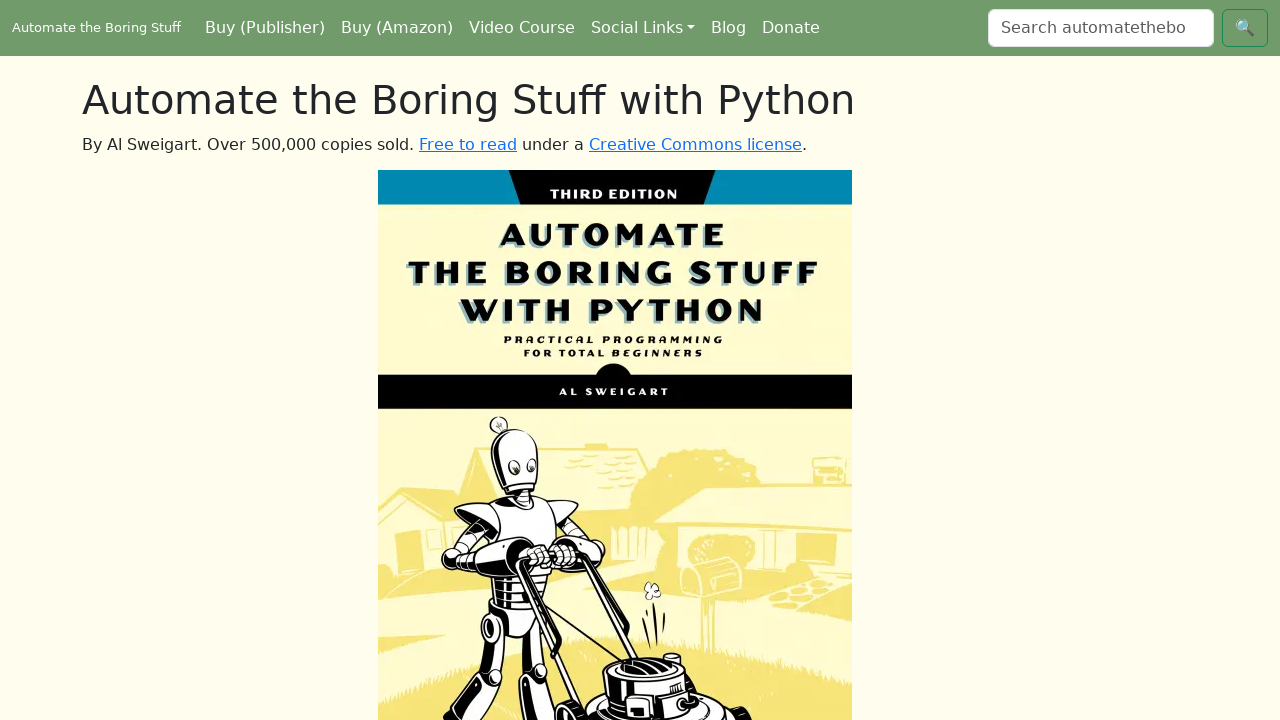

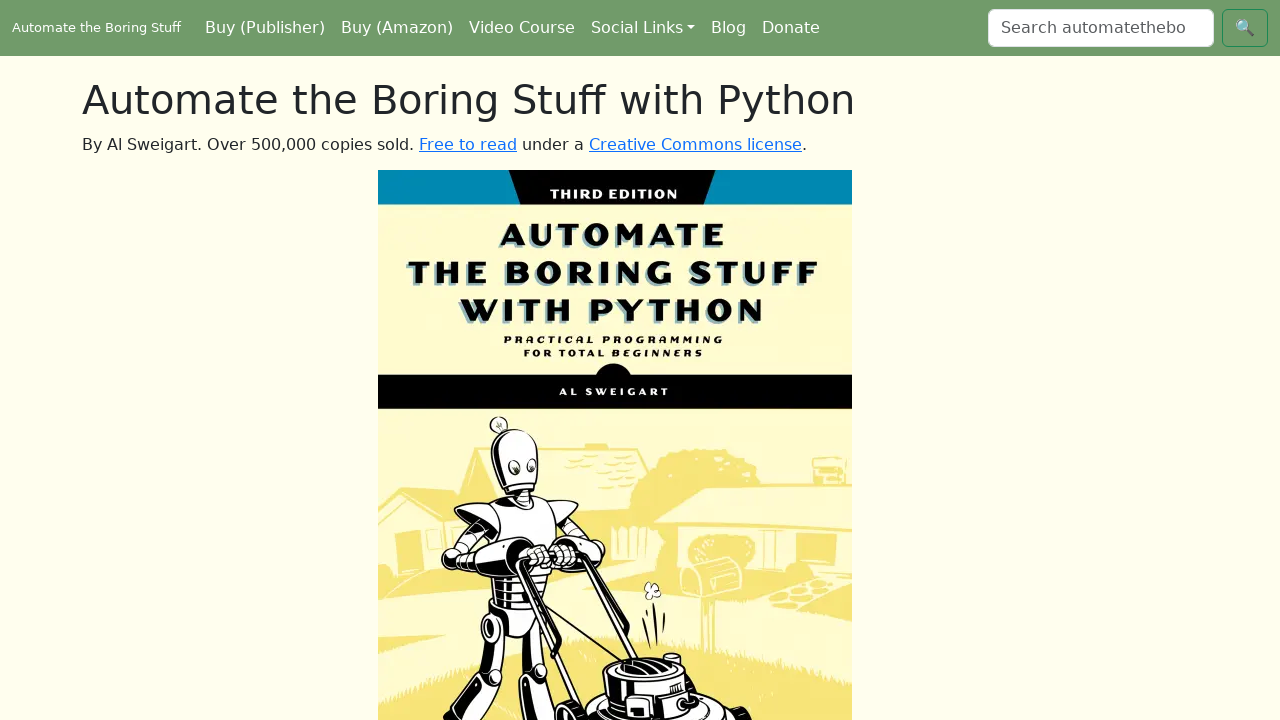